Navigates to the CMS government portal and locates the "New User Registration" link element to verify its presence and retrieve its text content.

Starting URL: https://portaldev.cms.gov/portal/

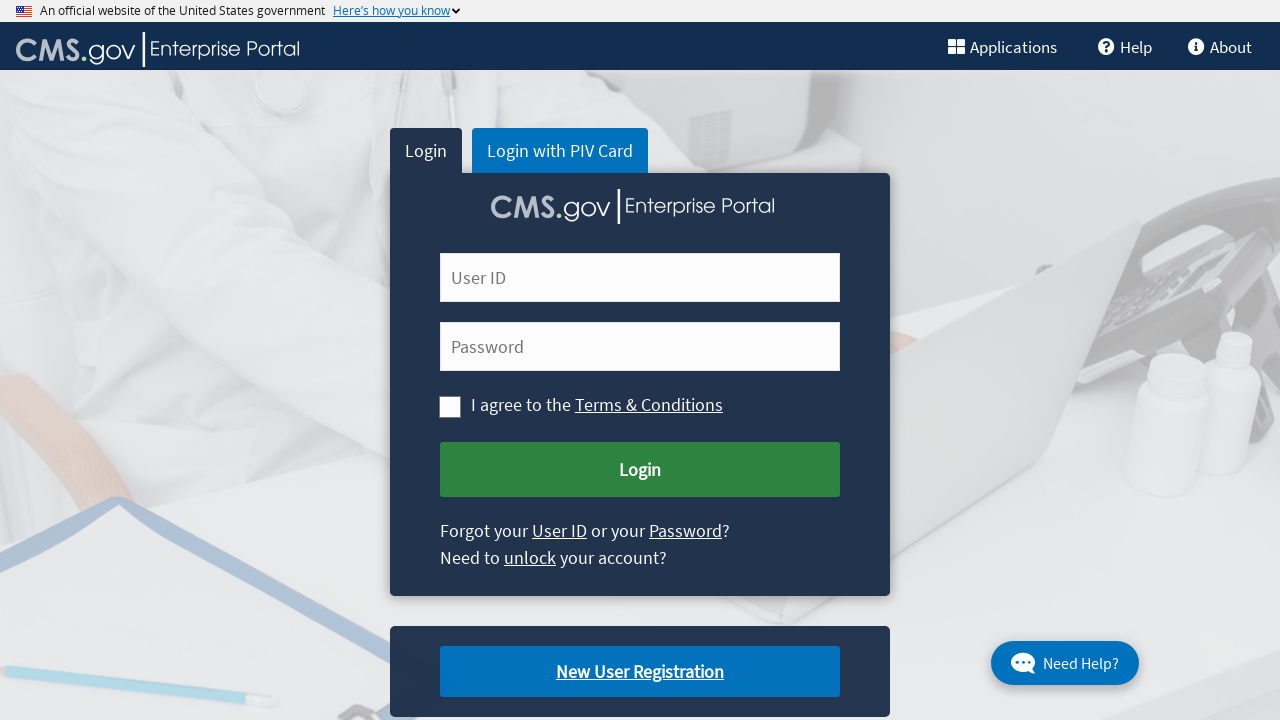

Navigated to CMS government portal at https://portaldev.cms.gov/portal/
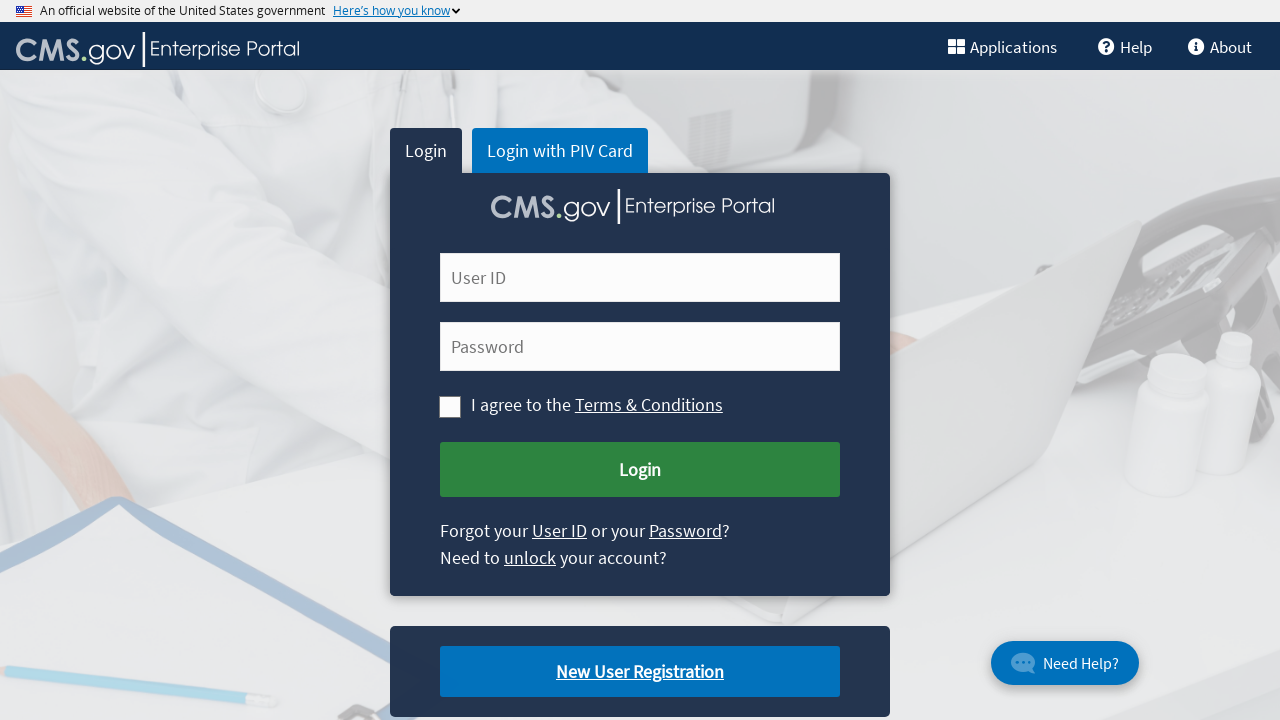

Located 'New User Registration' link element
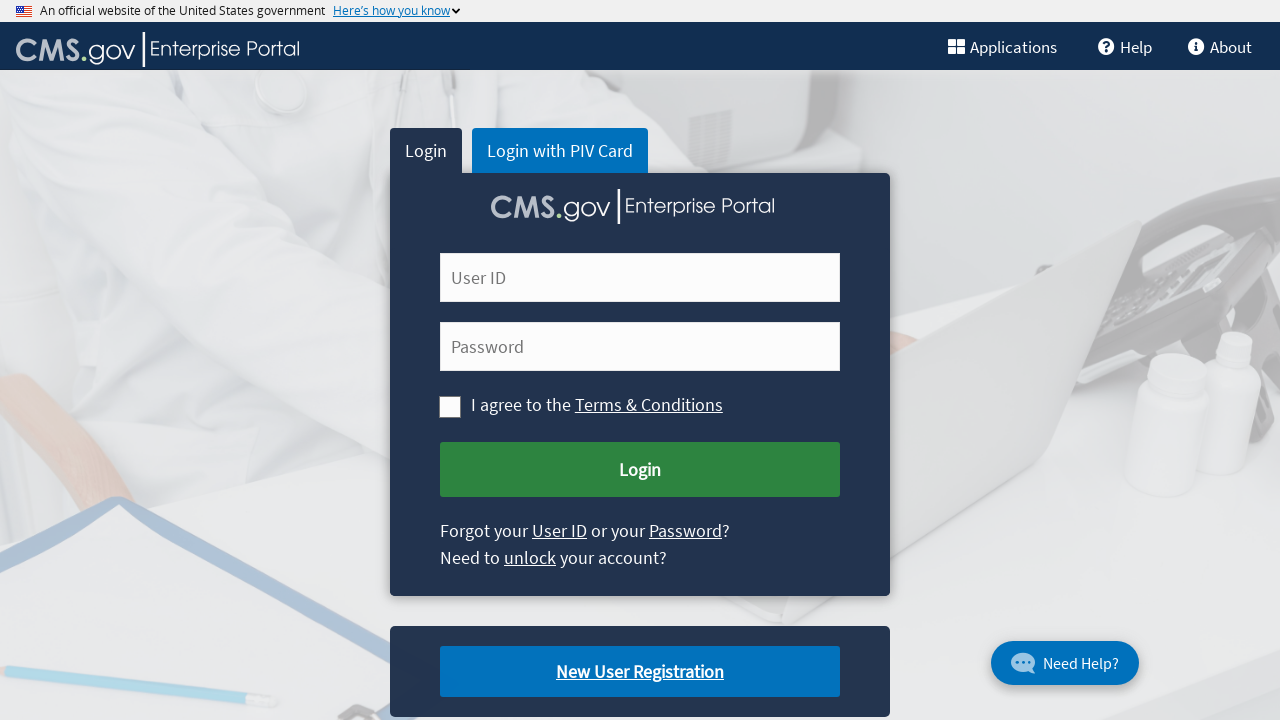

'New User Registration' link element is now visible
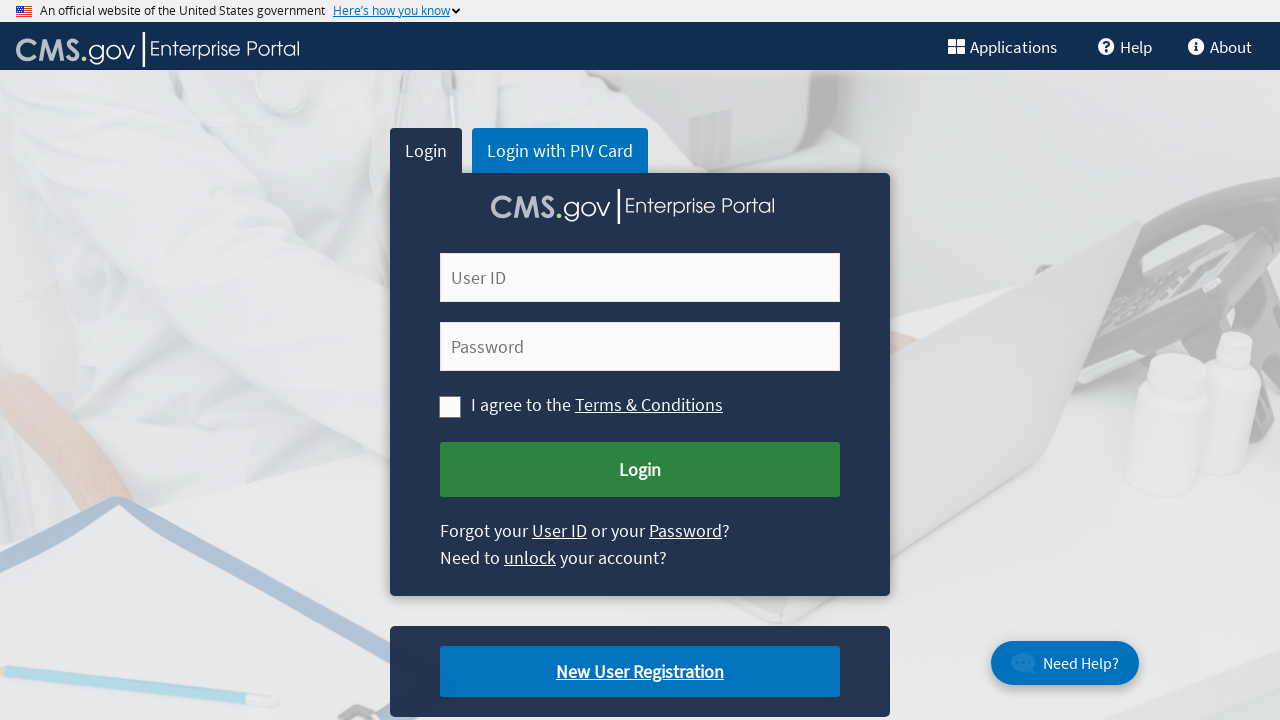

Retrieved text content from 'New User Registration' link: 'New User Registration'
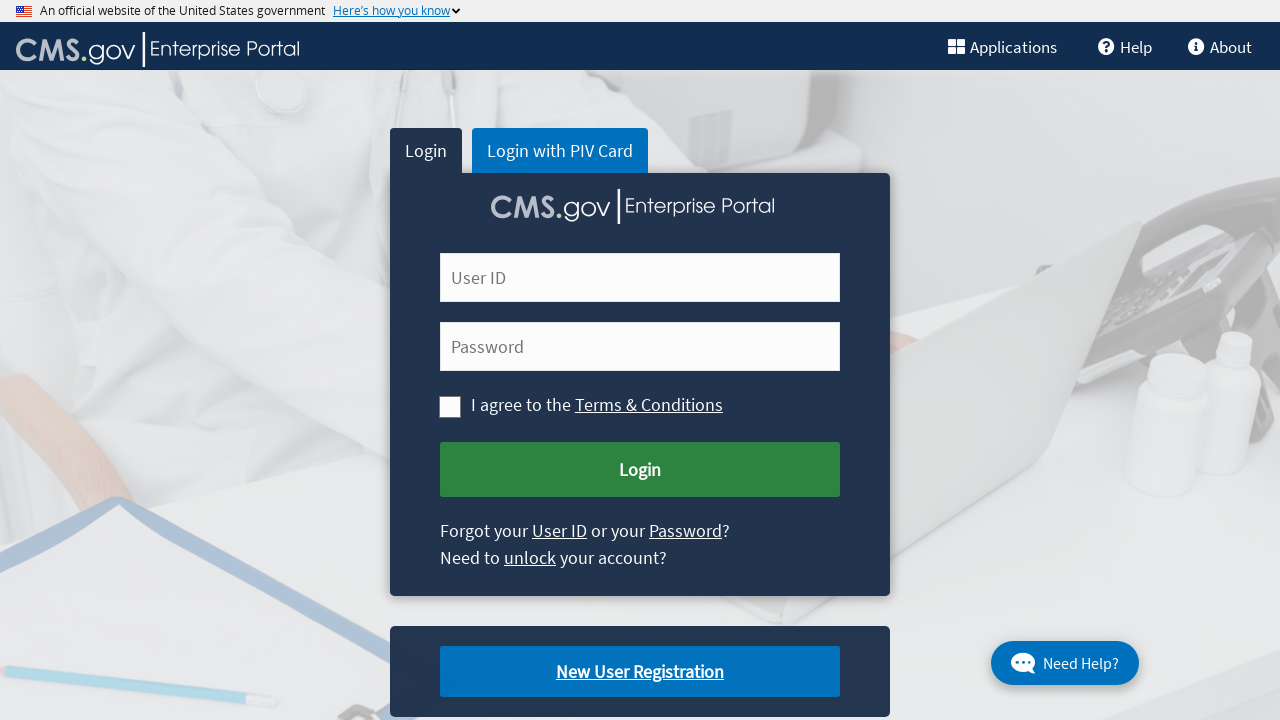

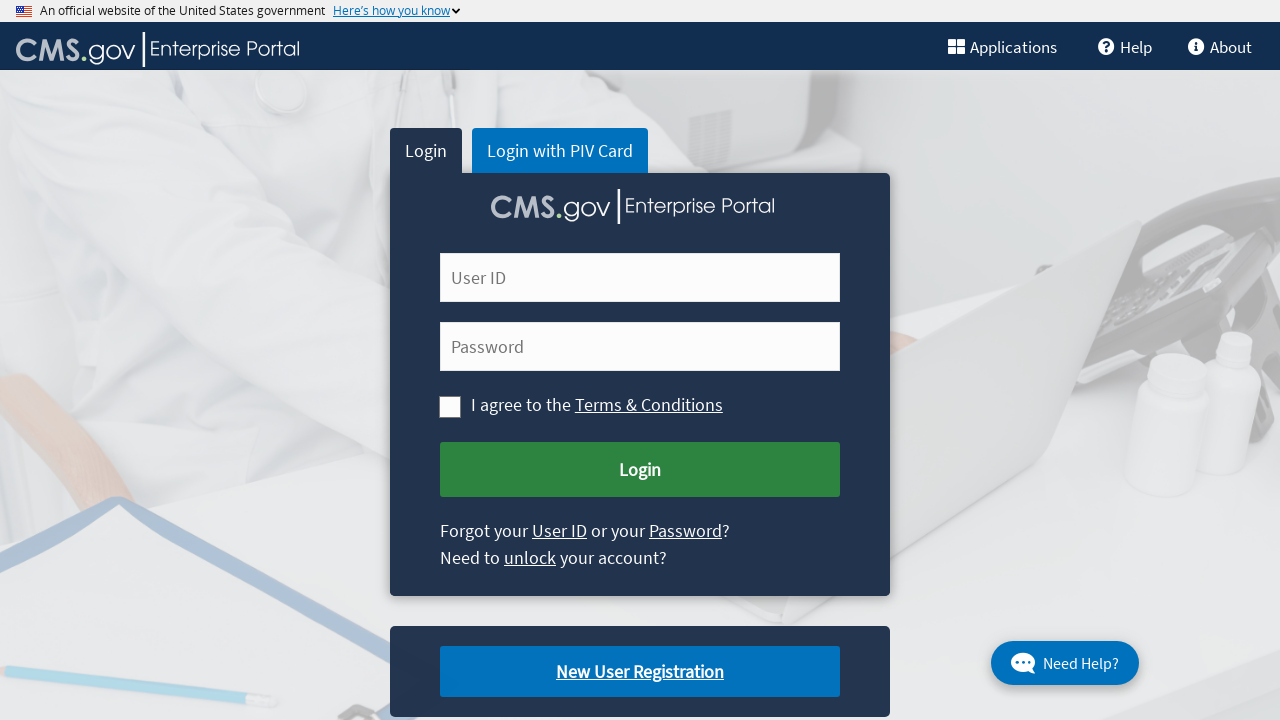